Verifies that the Skillbox.ru homepage loads correctly by checking that the page title contains "Skillbox"

Starting URL: https://skillbox.ru

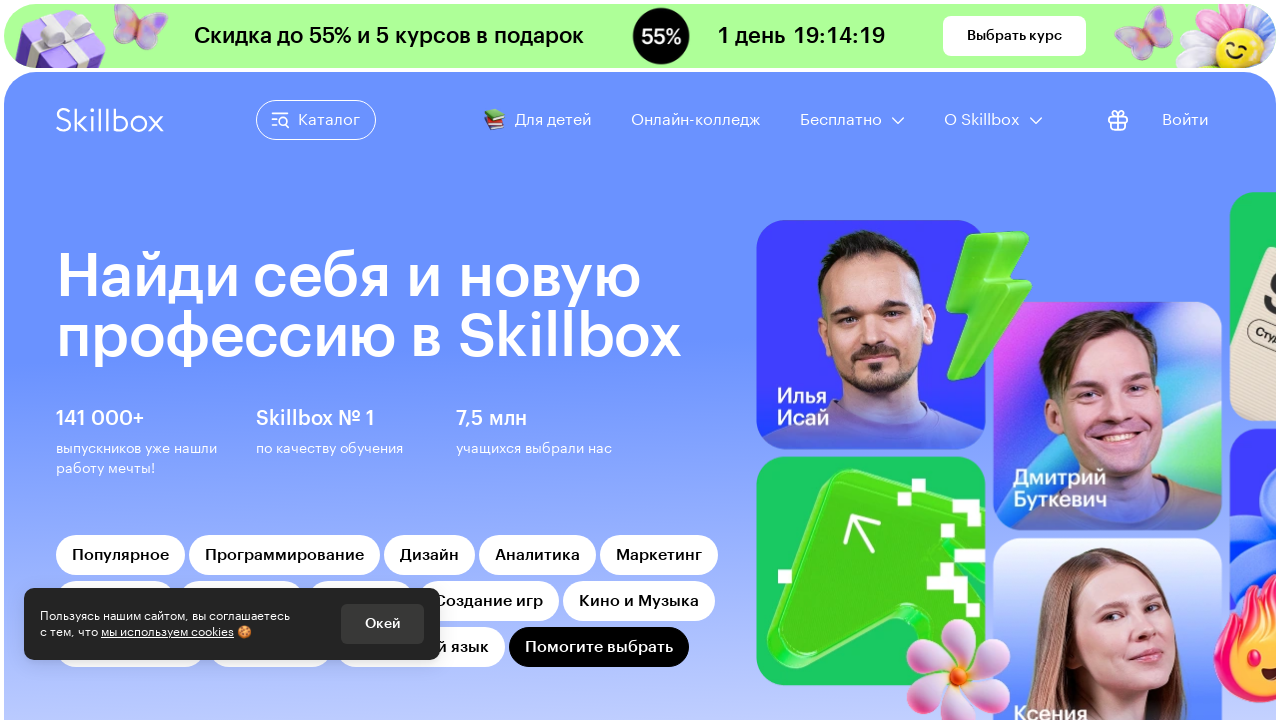

Waited for page DOM to load
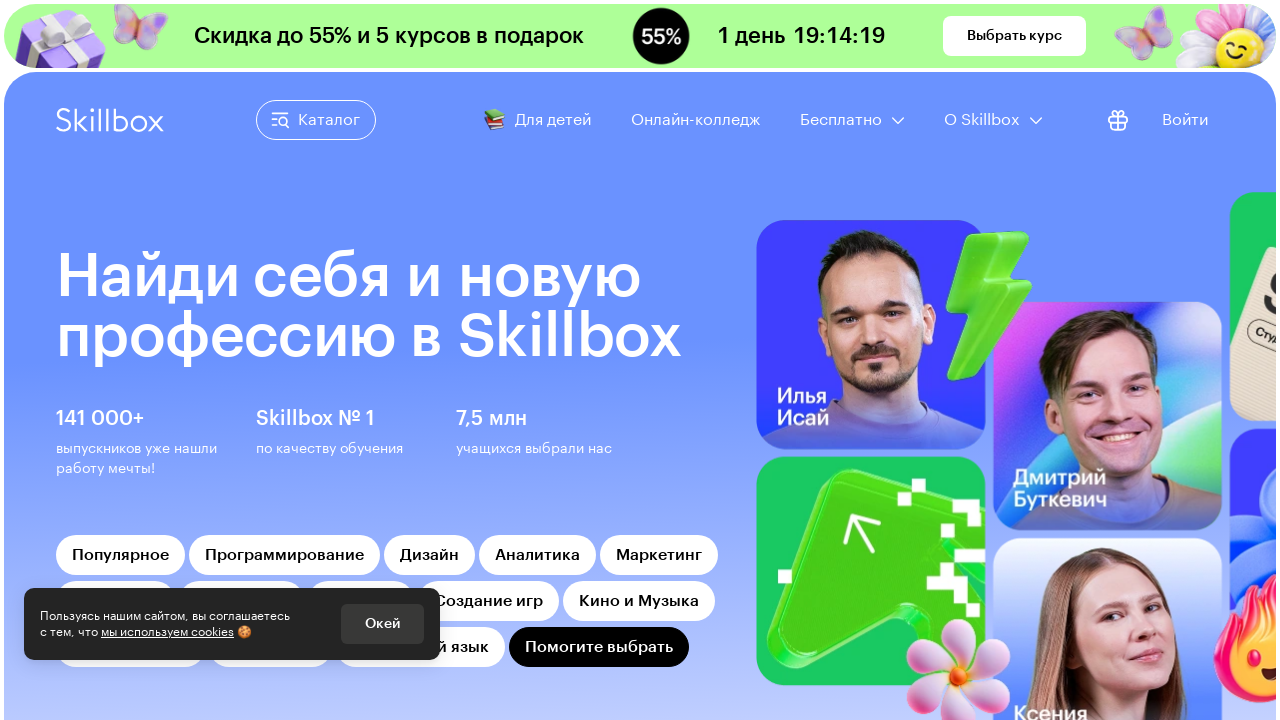

Verified that page title contains 'Skillbox'
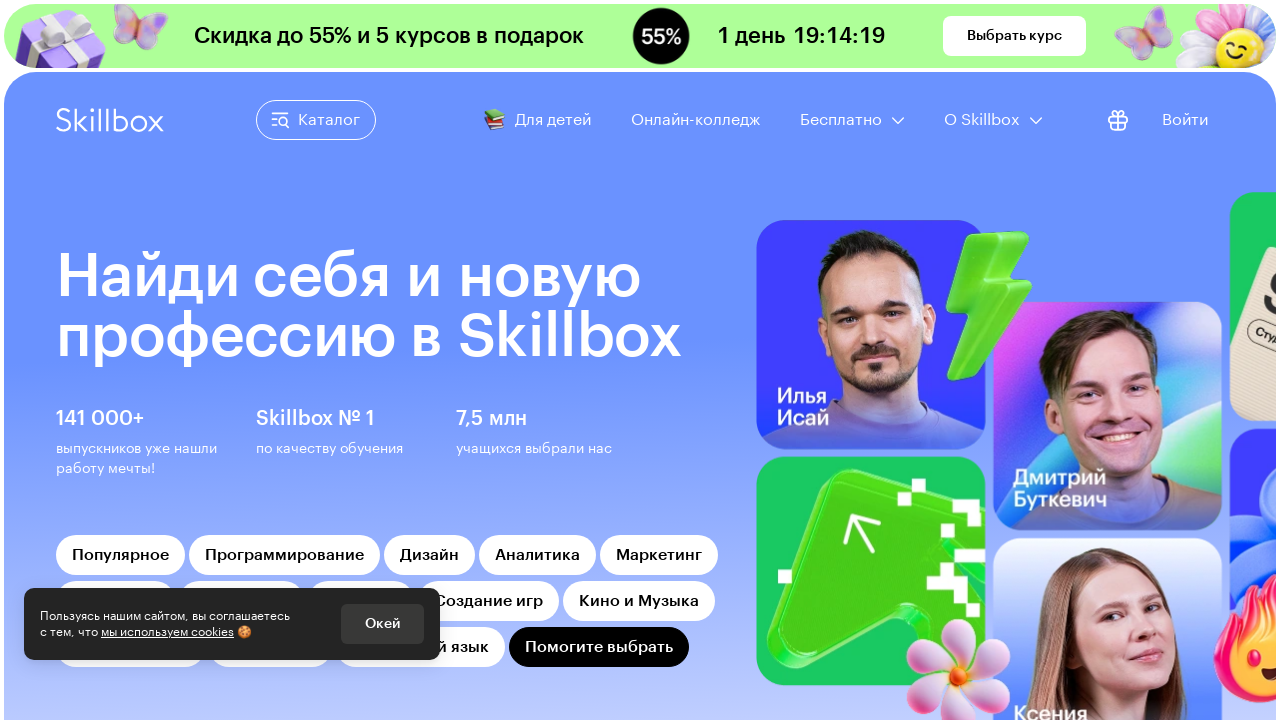

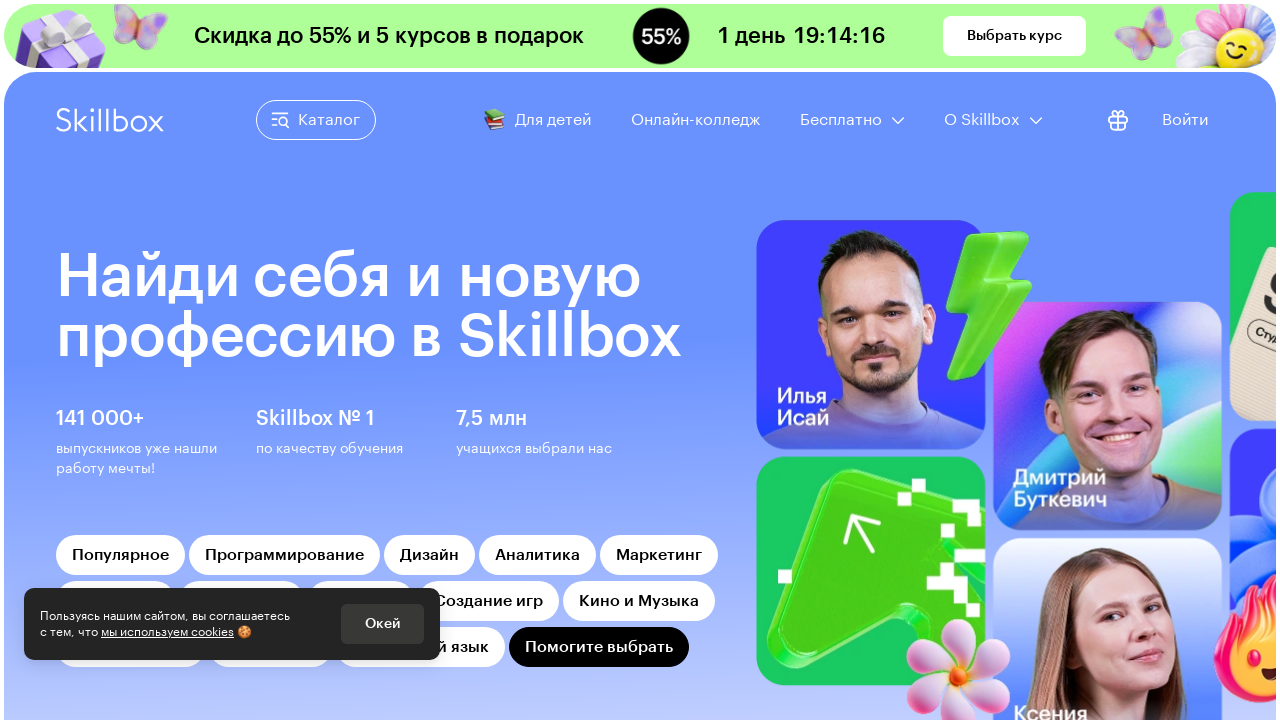